Tests a student registration form by filling in personal details (name, email, mobile number, subjects) and selecting hobby checkboxes on a demo QA practice form.

Starting URL: https://demoqa.com/automation-practice-form

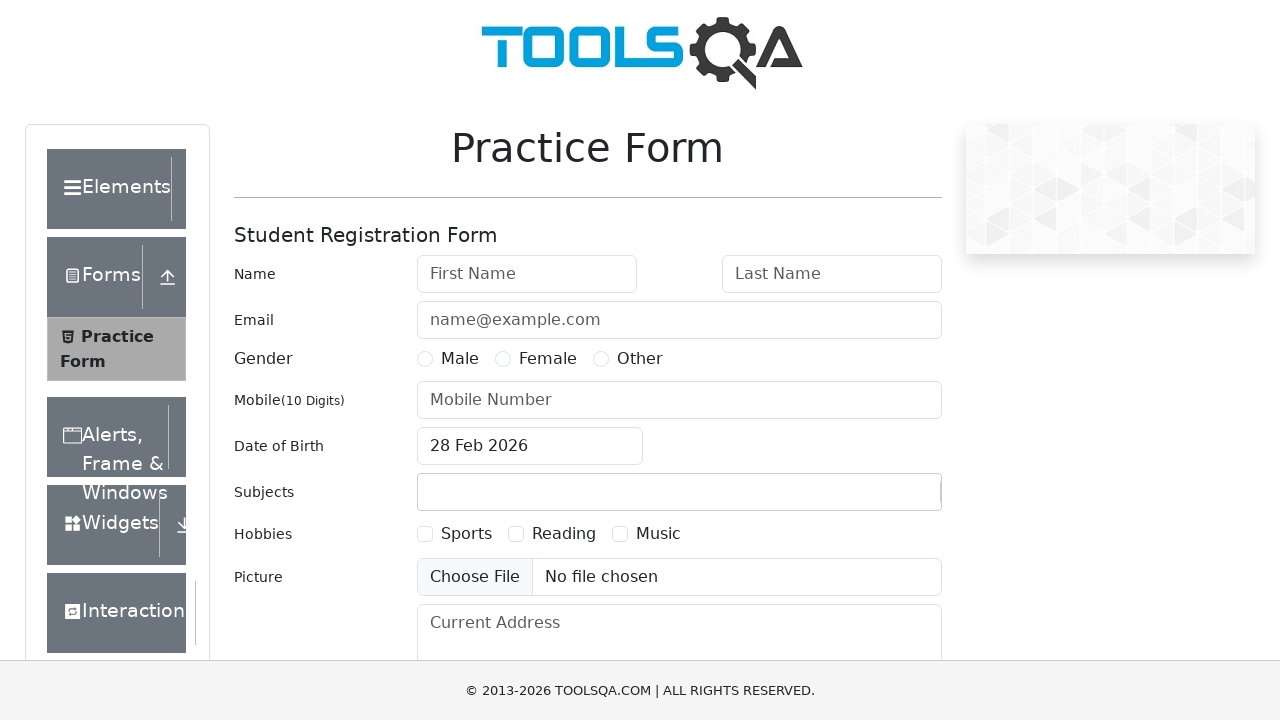

Filled first name field with 'john' on #firstName
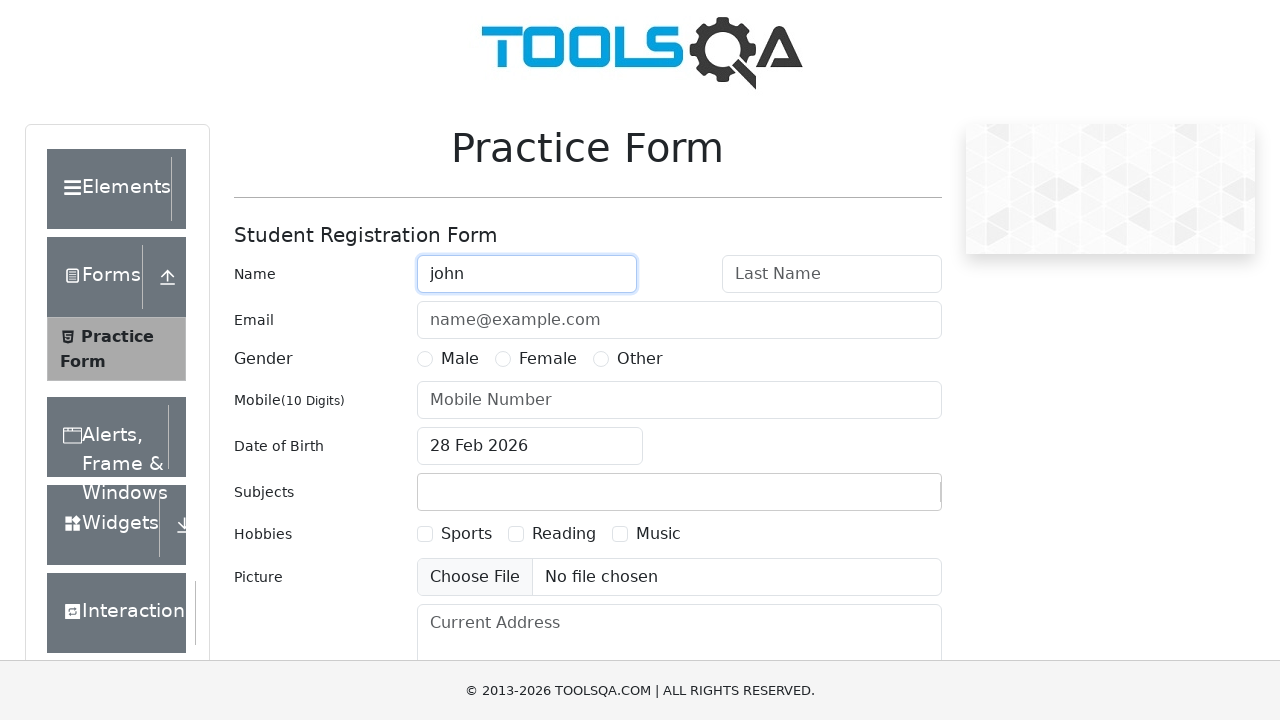

Filled last name field with 'doe' on #lastName
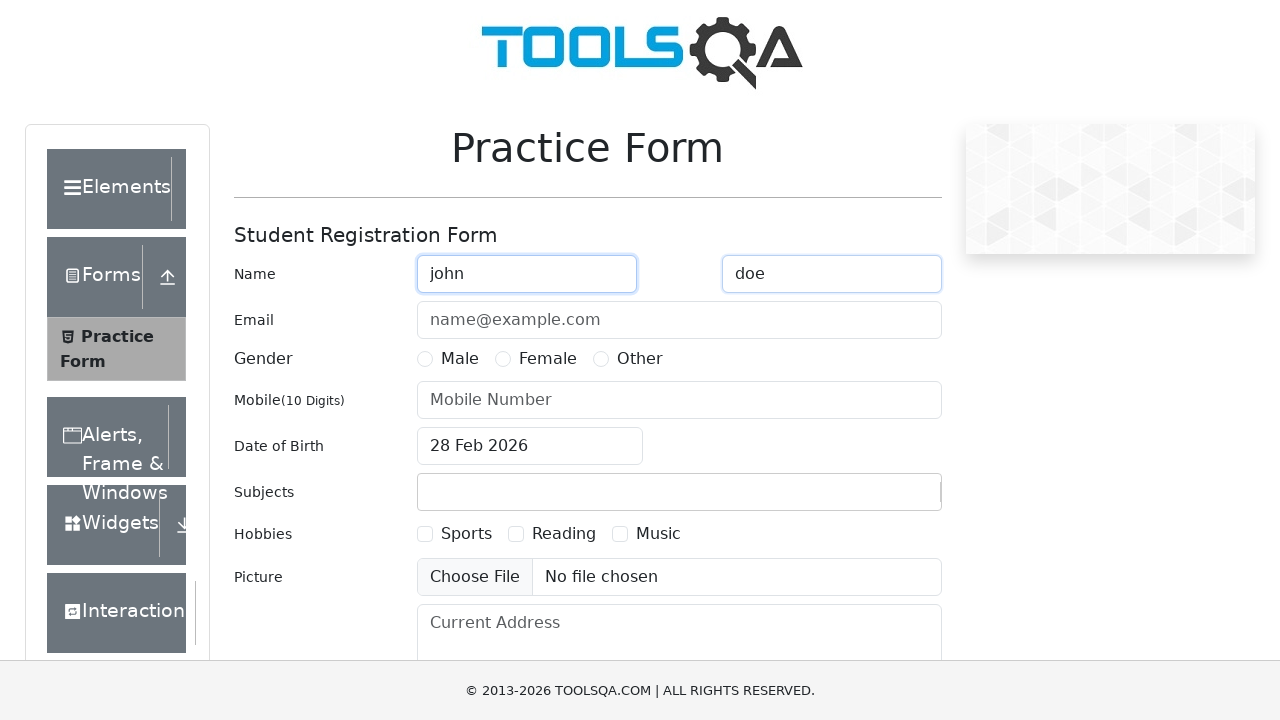

Filled email field with 'johndoe@email.com' on #userEmail
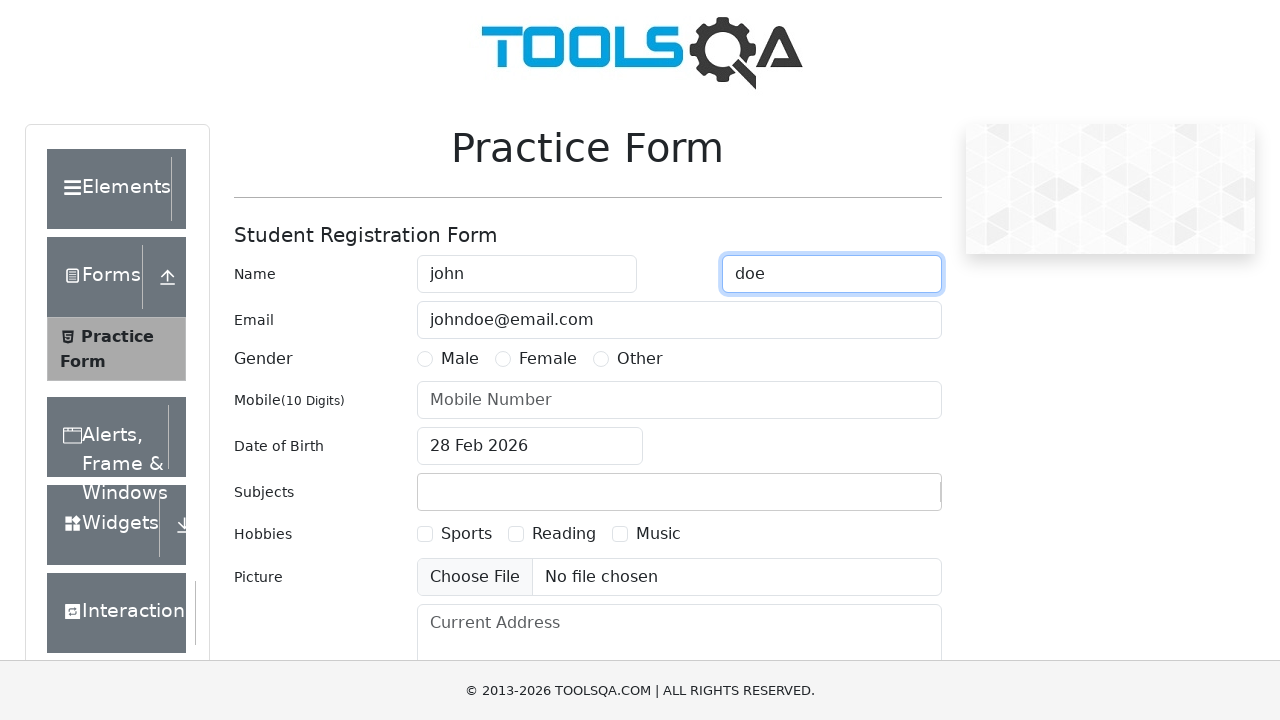

Filled mobile number field with '7024097877' on #userNumber
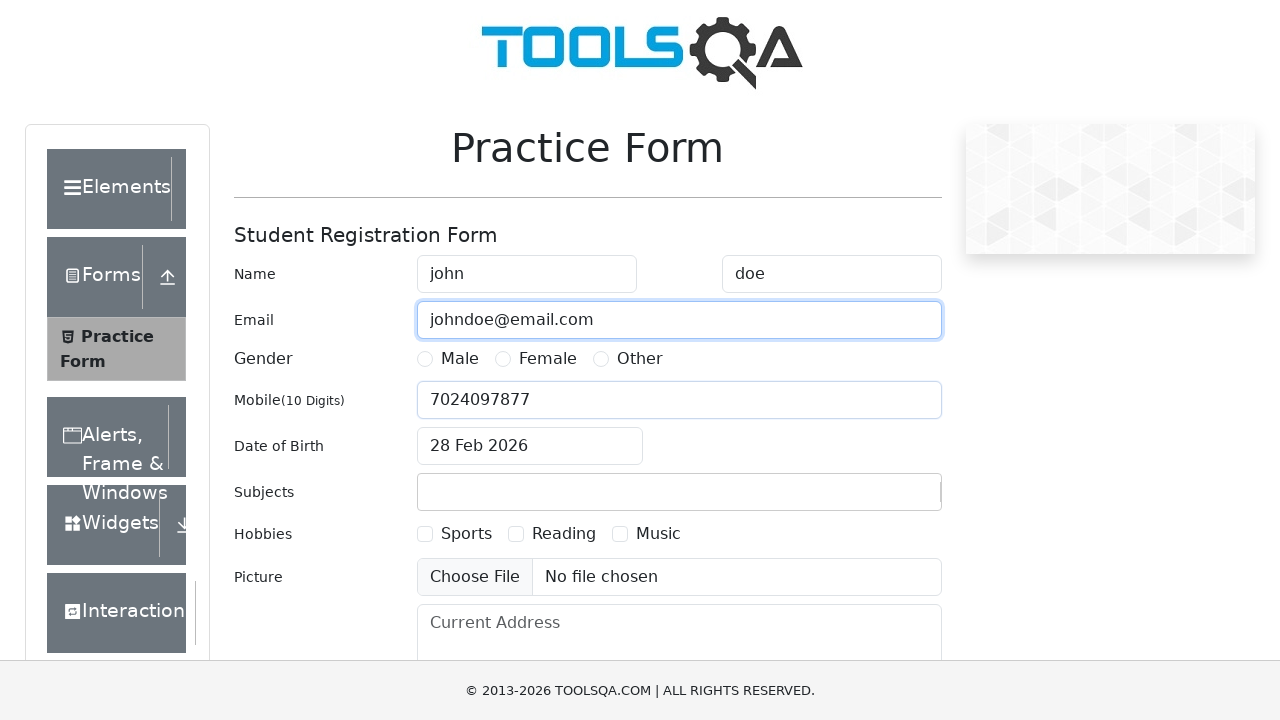

Filled subjects field with 'john doe registry form' on #subjectsInput
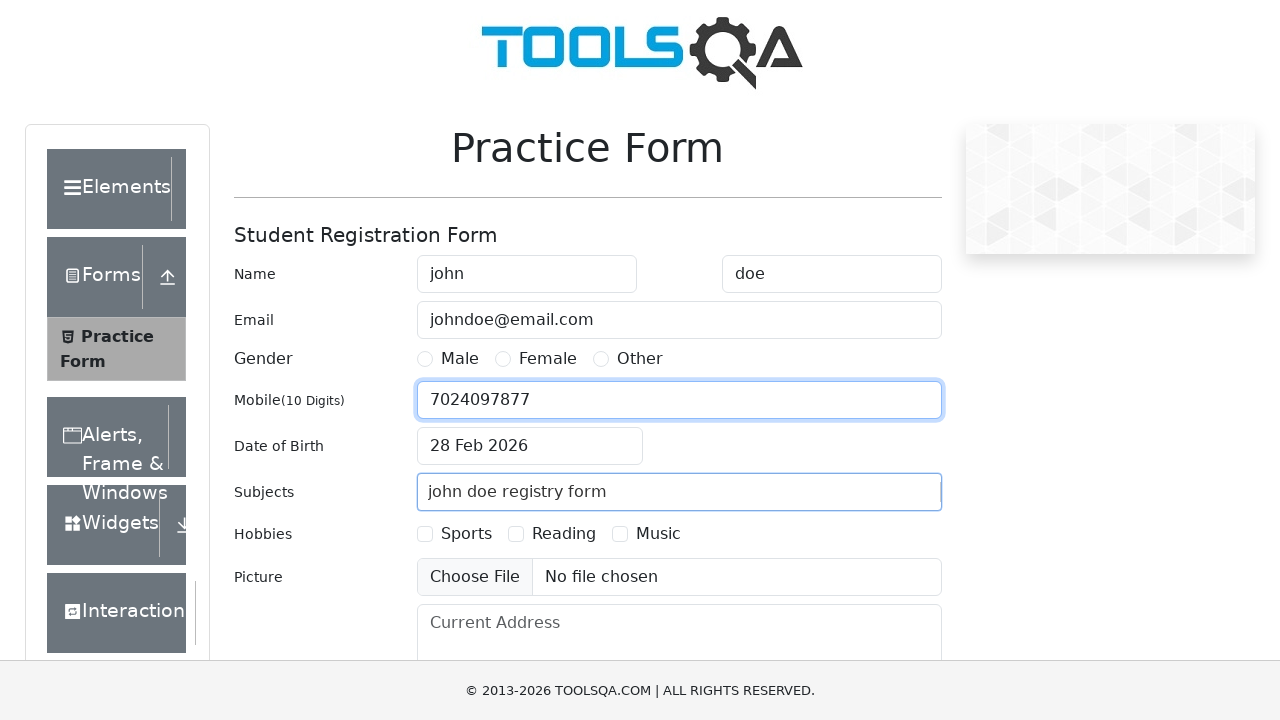

Selected Sports hobby checkbox
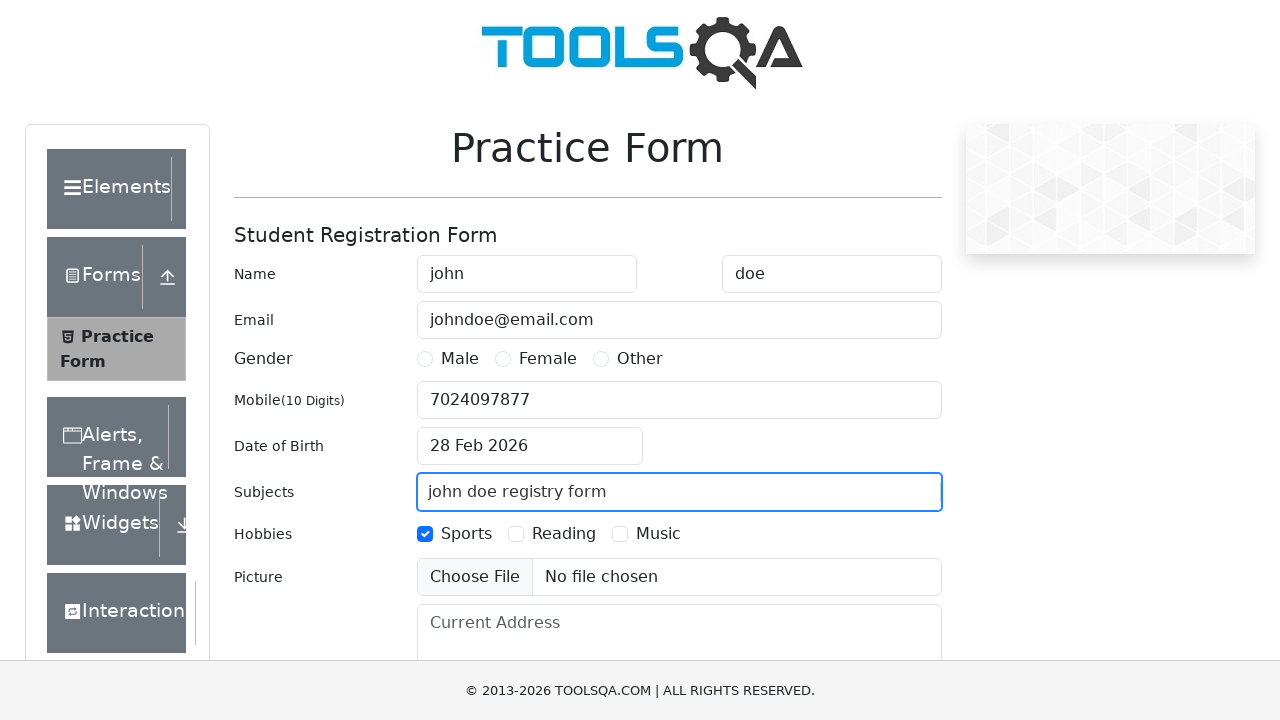

Selected Reading hobby checkbox
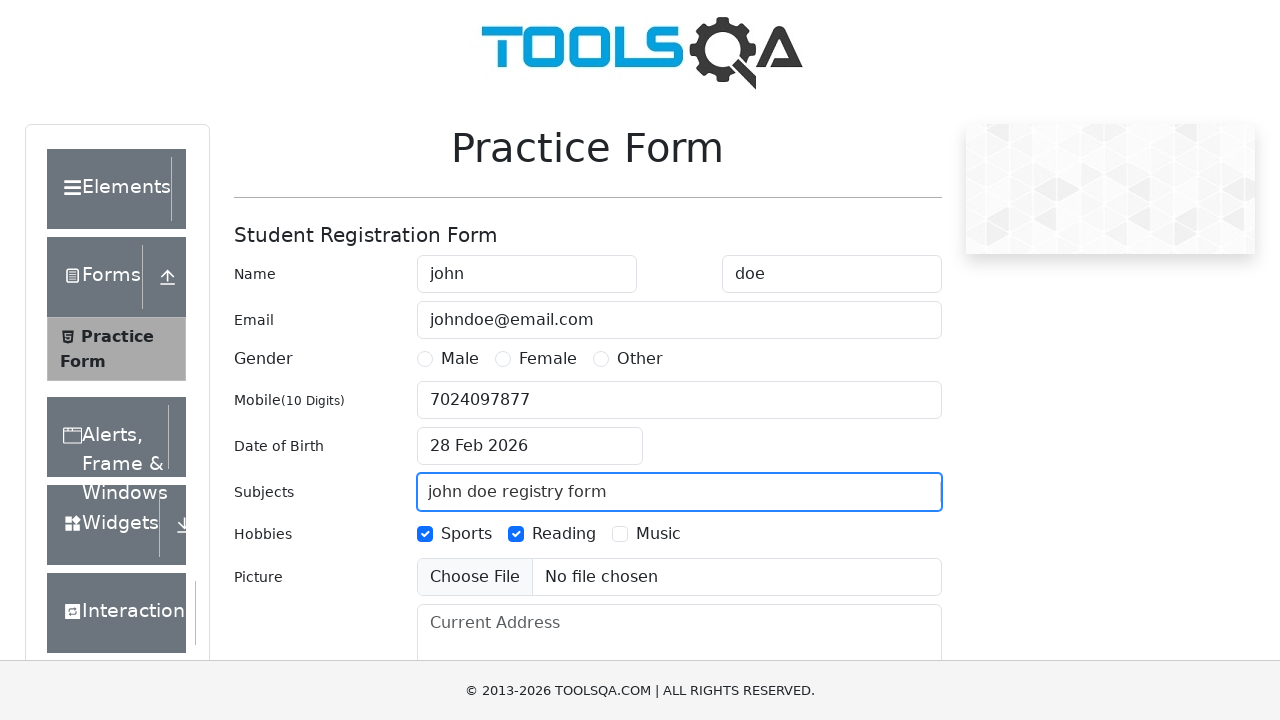

Selected Music hobby checkbox
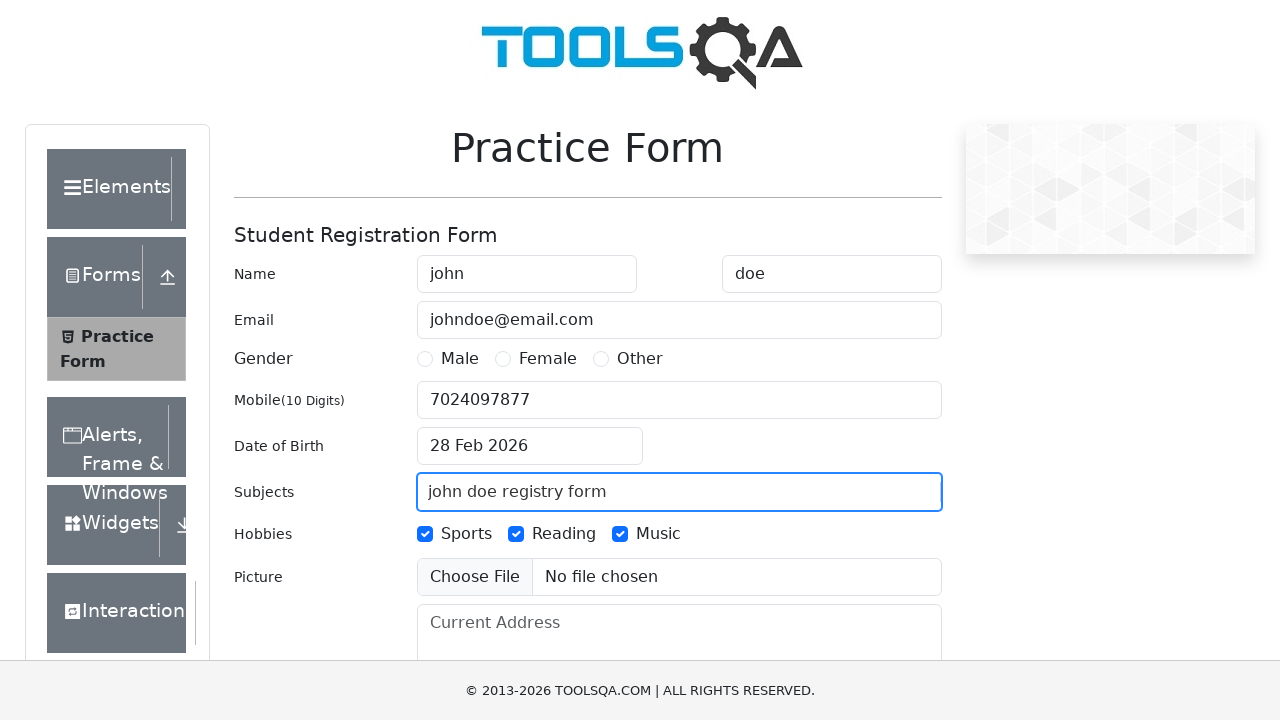

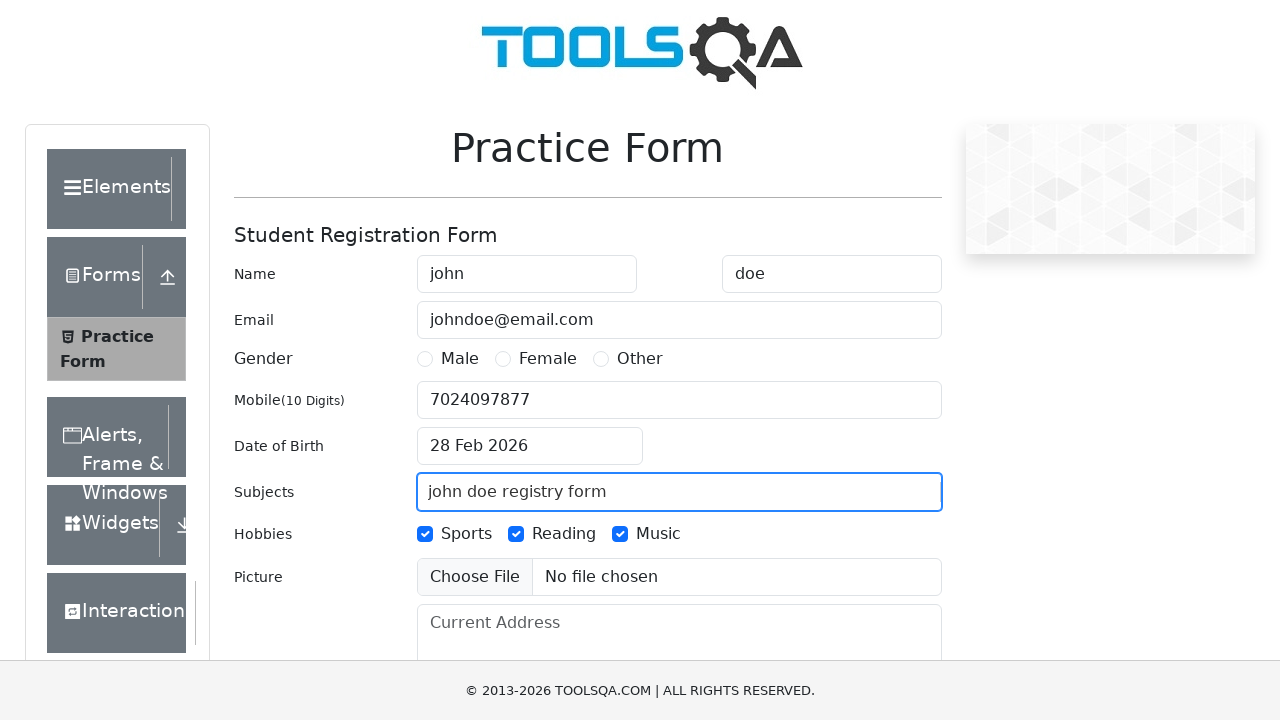